Tests the search functionality on python.org by entering "pycon" in the search box and submitting the search form

Starting URL: https://www.python.org

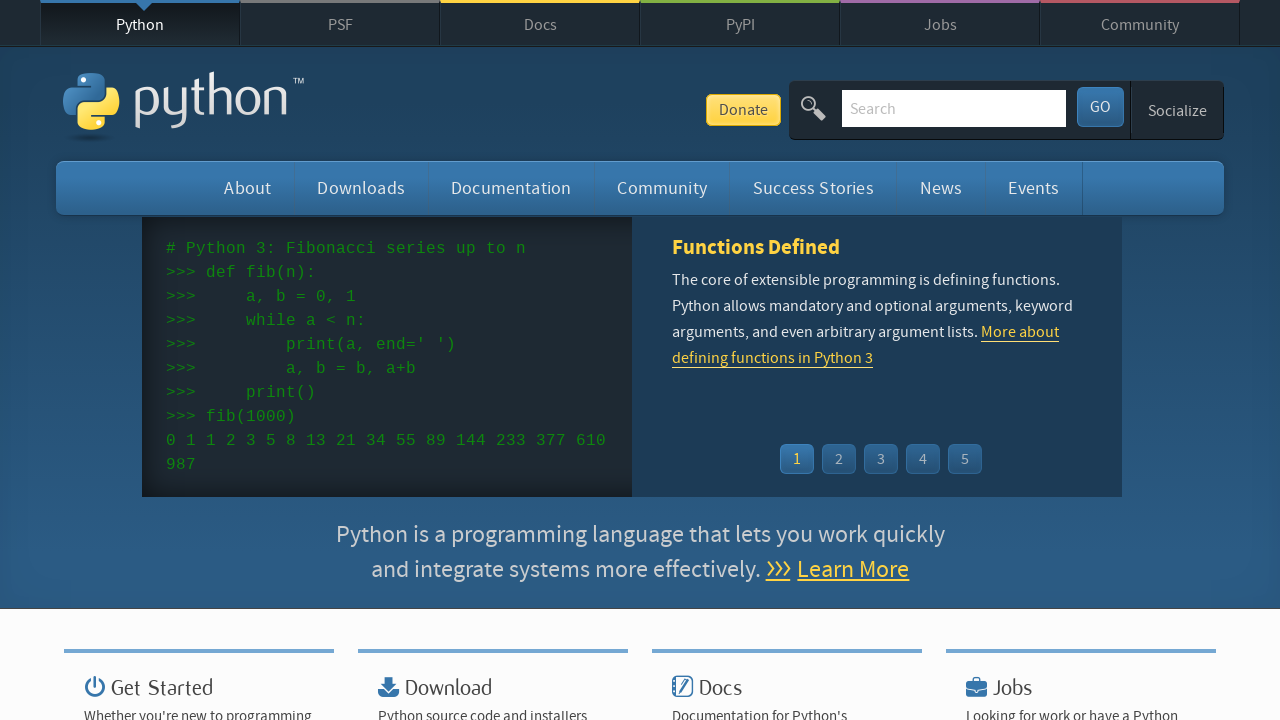

Filled search box with 'pycon' on input[name='q']
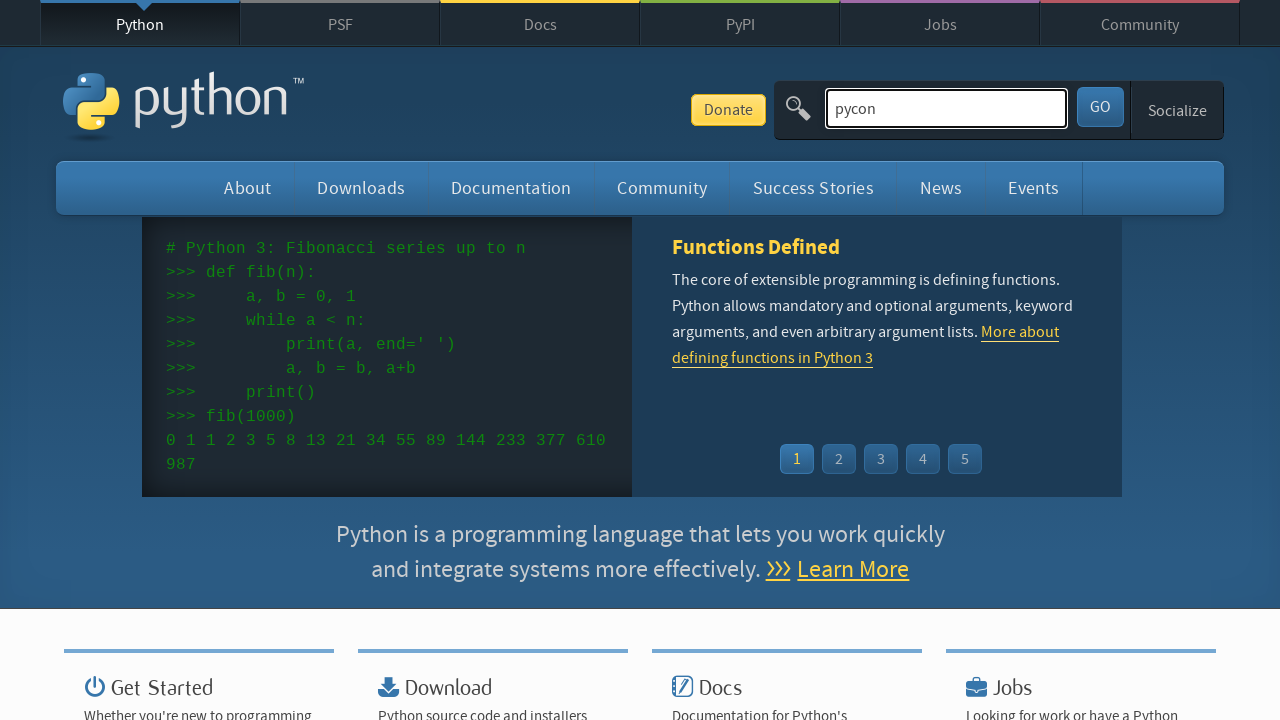

Pressed Enter to submit search form on input[name='q']
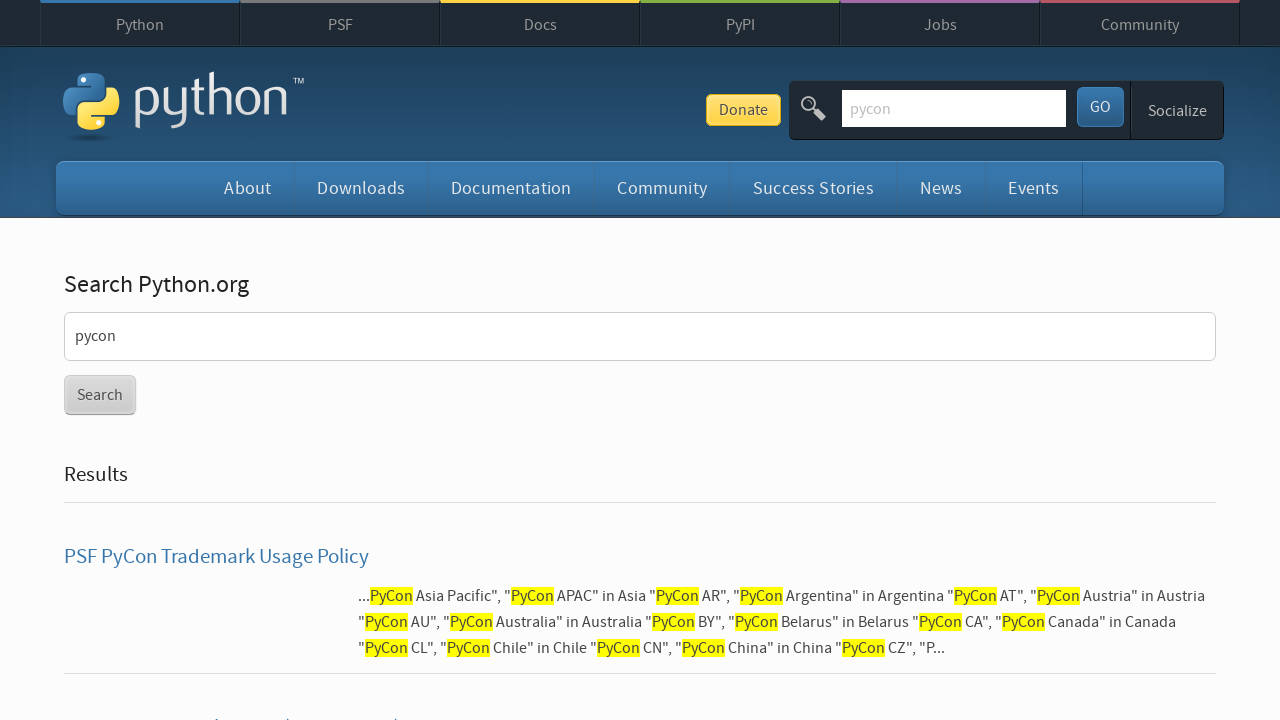

Search results page loaded and network idle
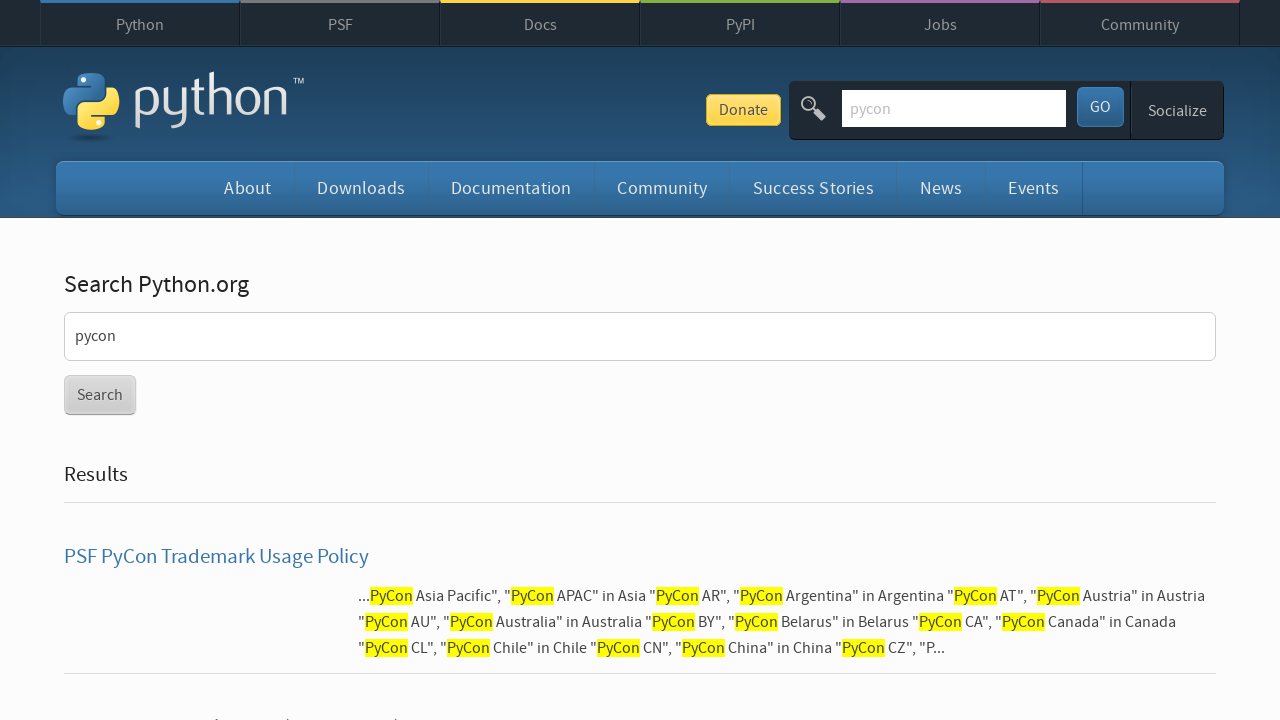

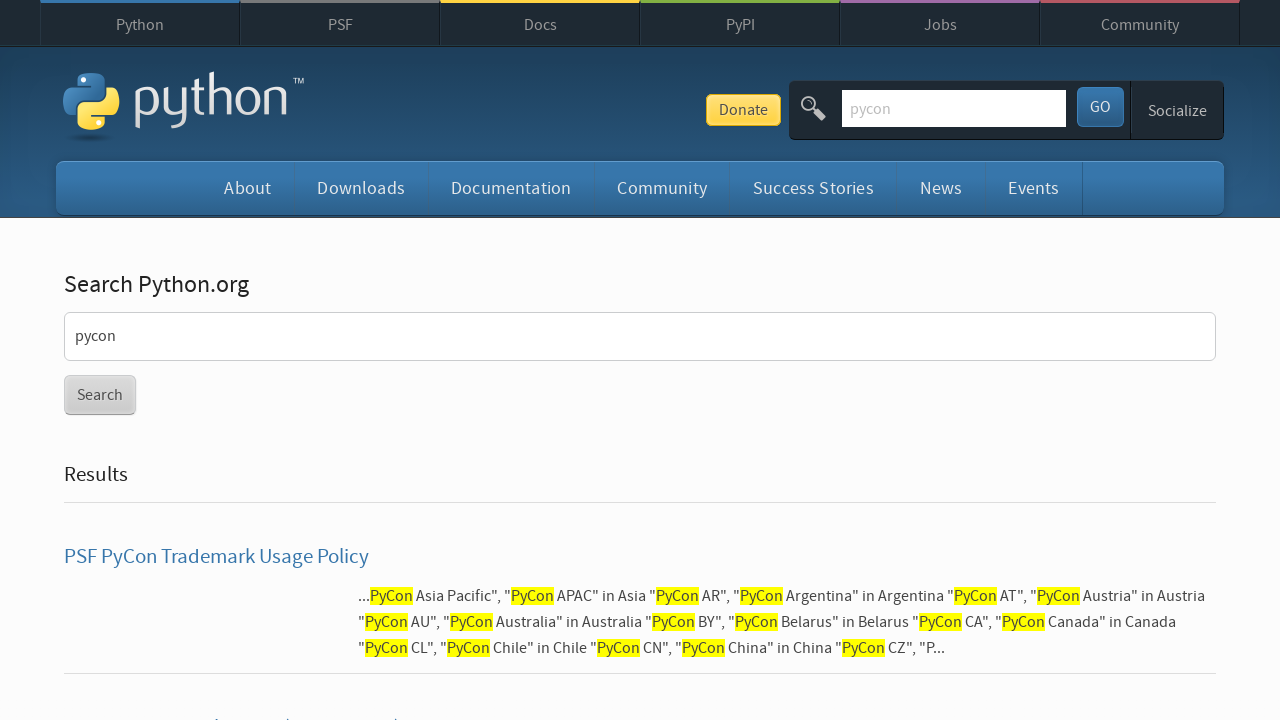